Tests sorting the Due column in ascending order using semantic class attributes on table2 which provides more robust locators.

Starting URL: http://the-internet.herokuapp.com/tables

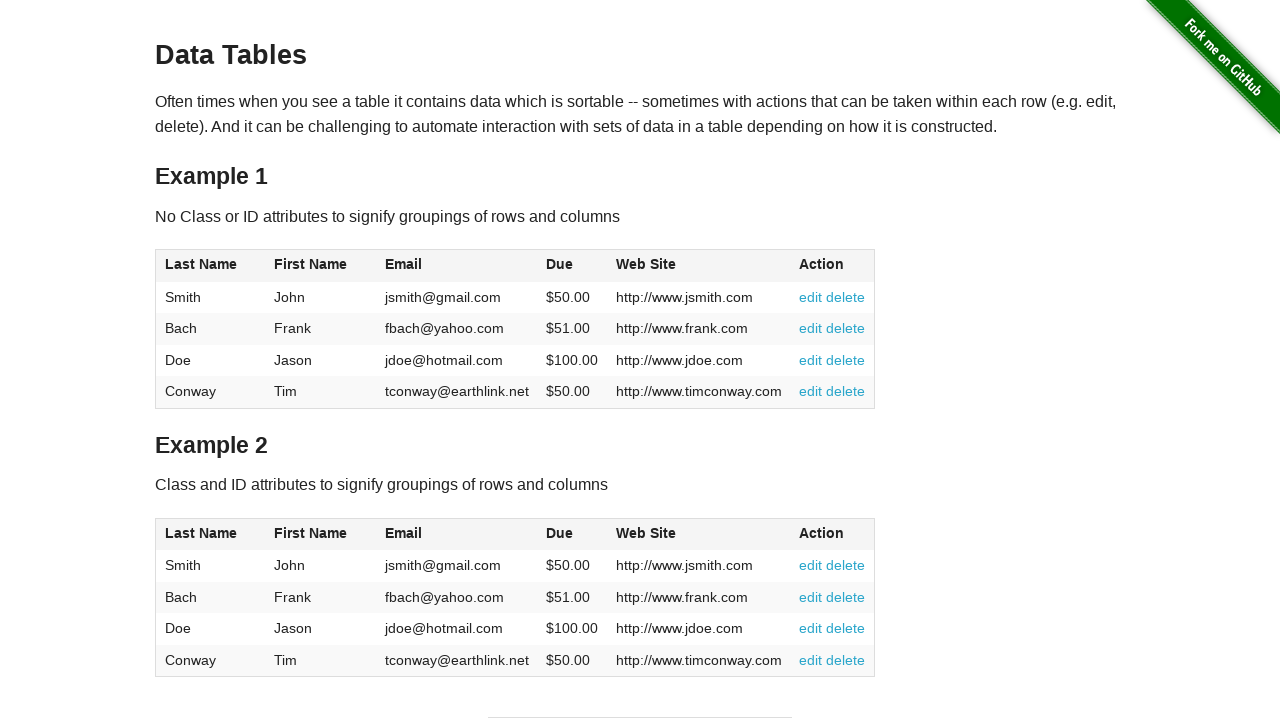

Clicked the Due column header in table2 to sort at (560, 533) on #table2 thead .dues
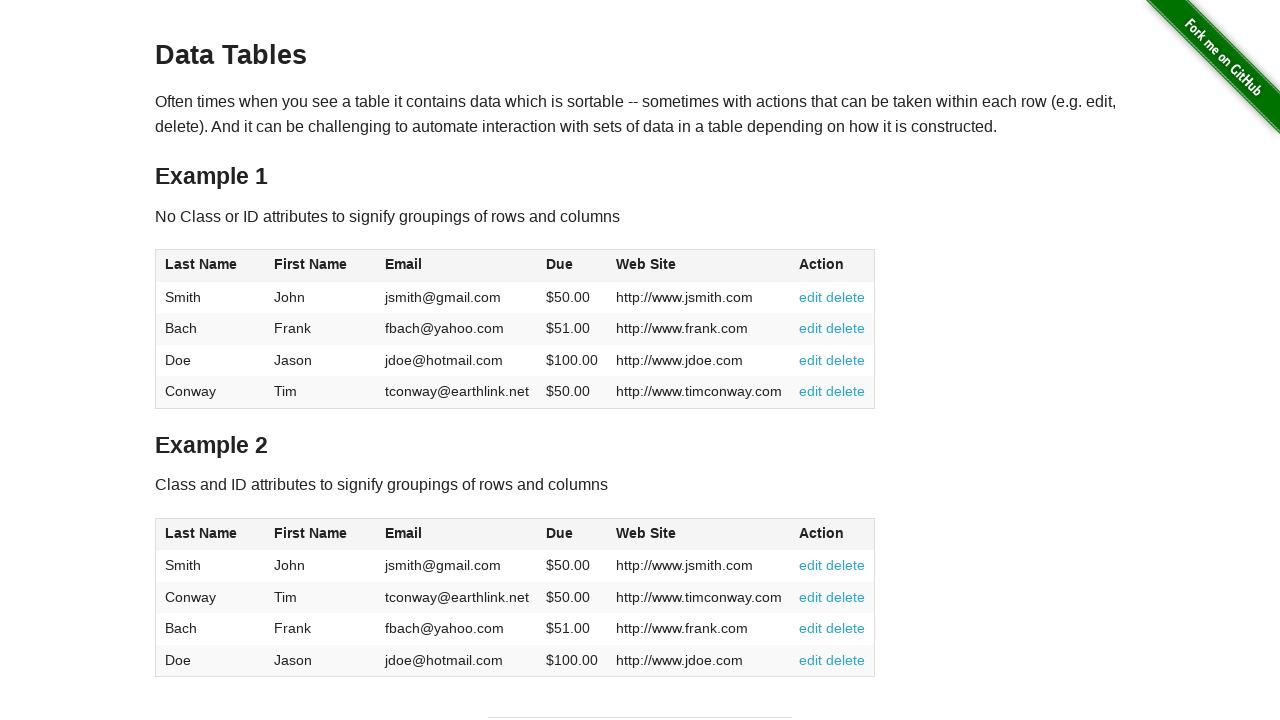

Due column values loaded in table2 tbody
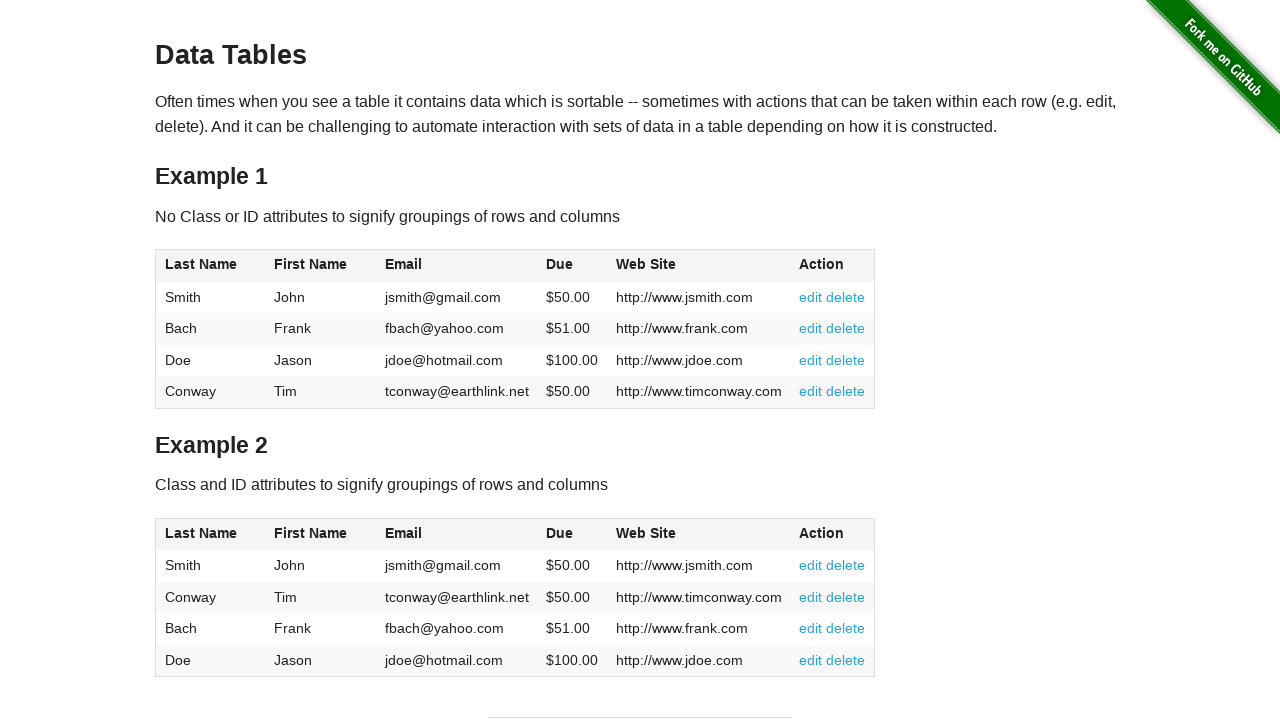

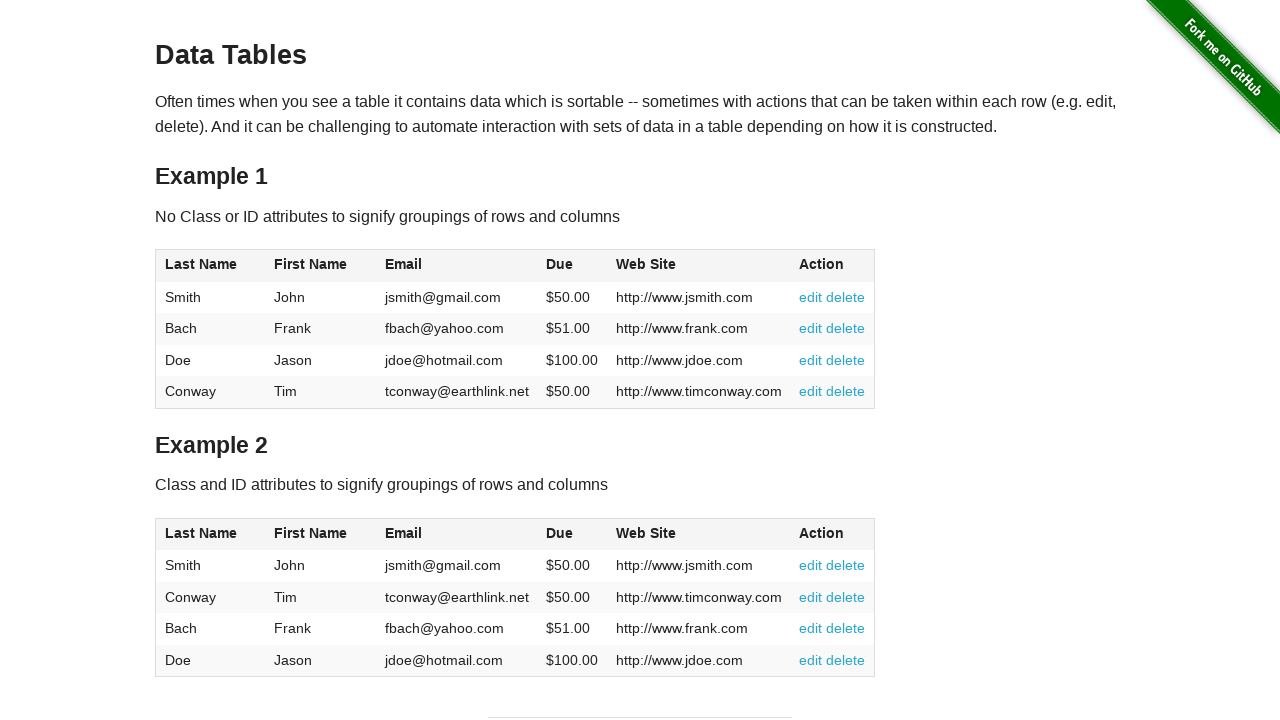